Navigates to dictation.io speech-to-text page, selects Polish language from the dropdown, and clicks the microphone button to start speech recognition

Starting URL: https://dictation.io/speech

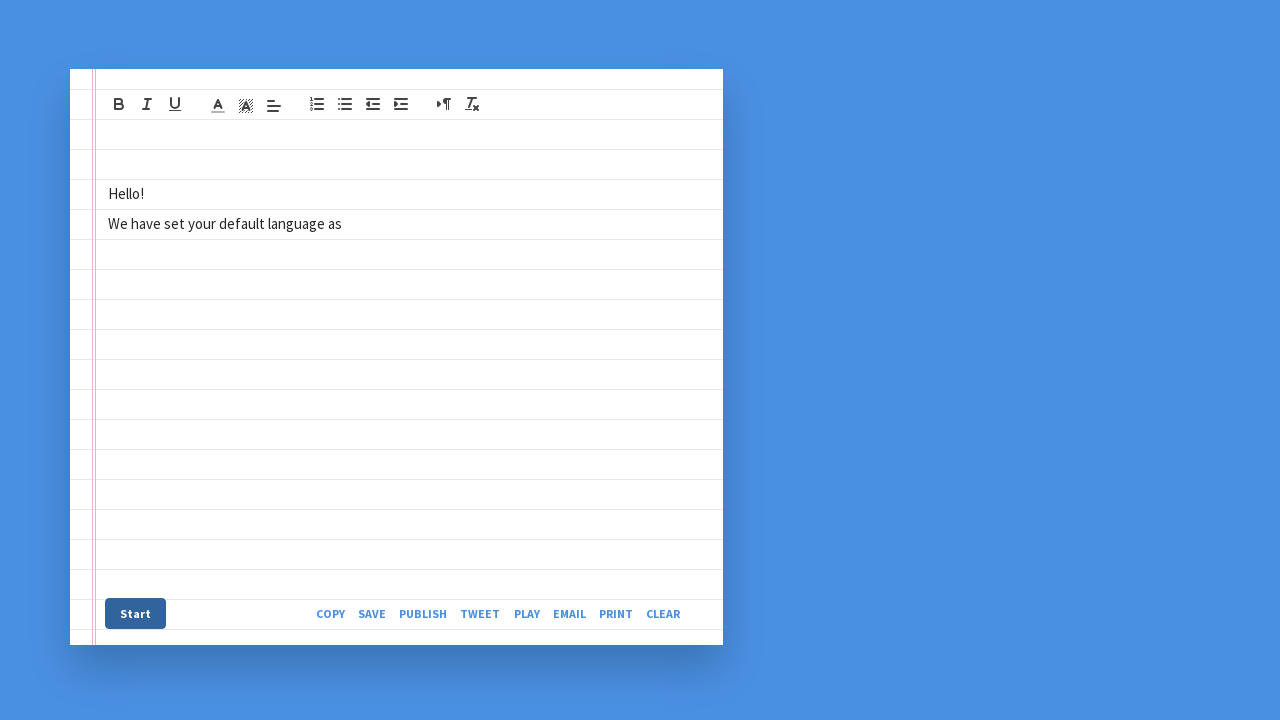

Waited for language selector to load
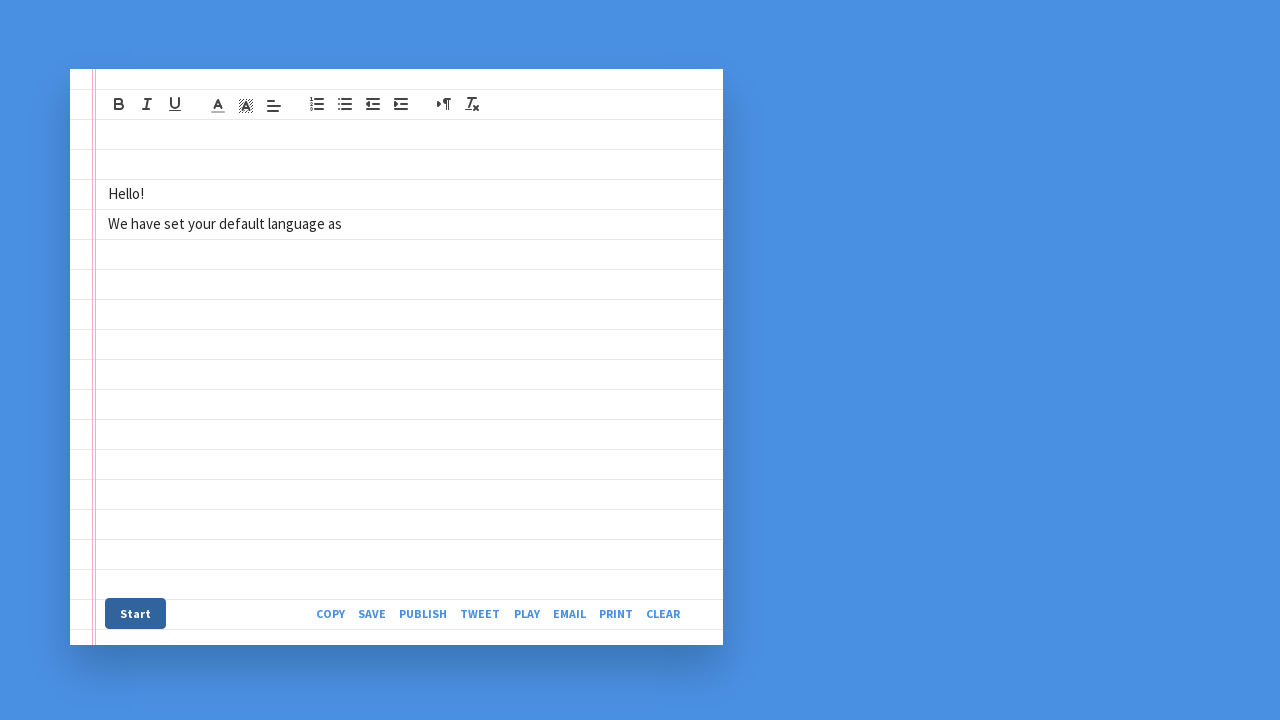

Selected Polish language from dropdown on select#lang
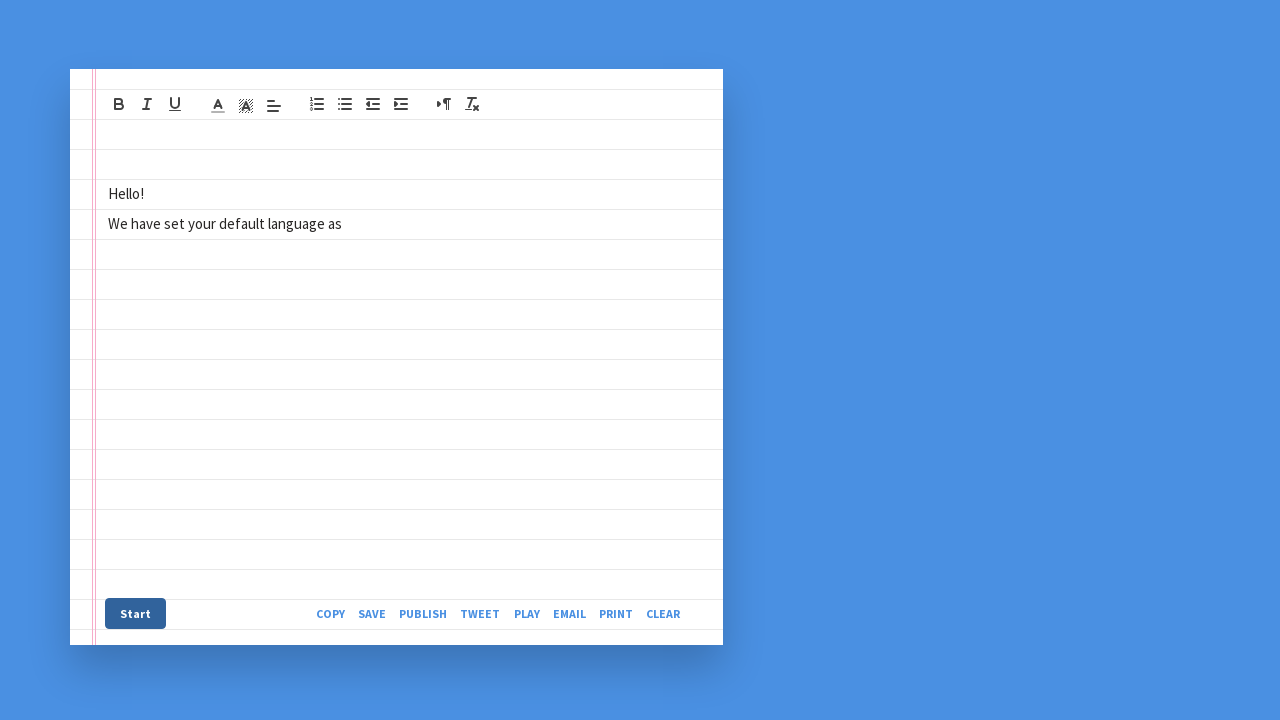

Waited for language selection to register
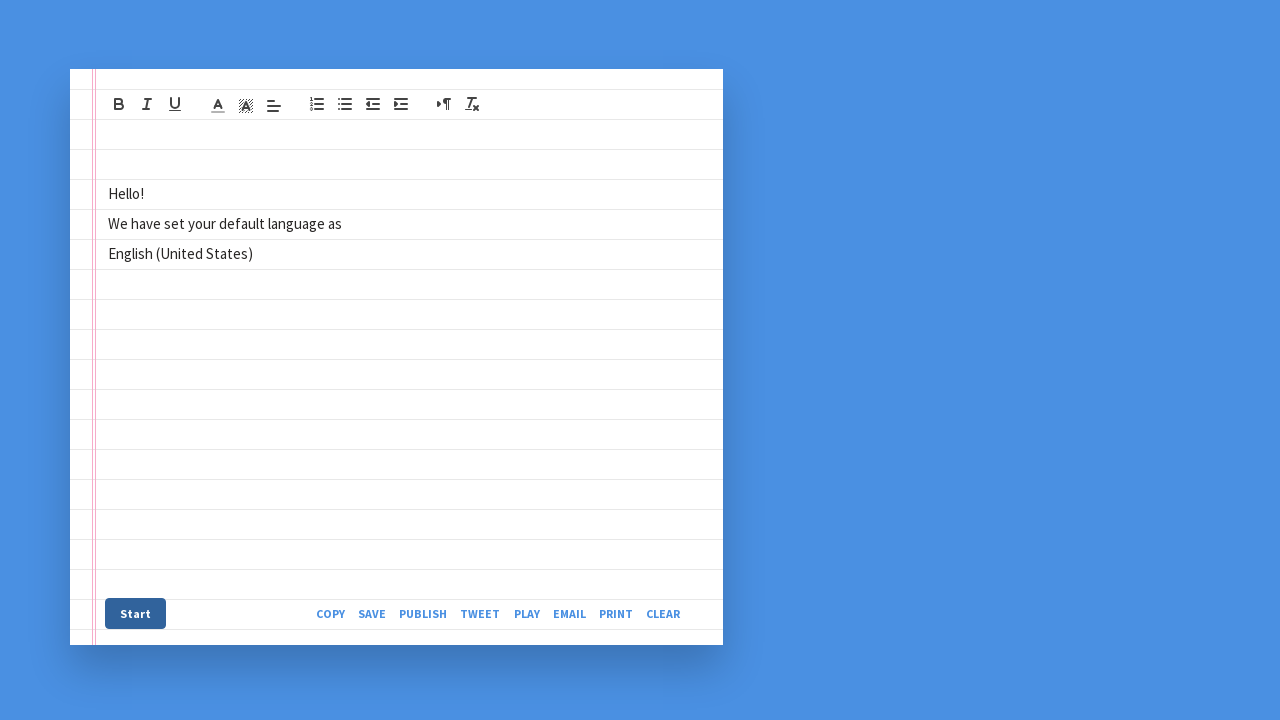

Clicked microphone button to start speech recognition at (136, 613) on a.btn-mic.btn.btn--primary-1
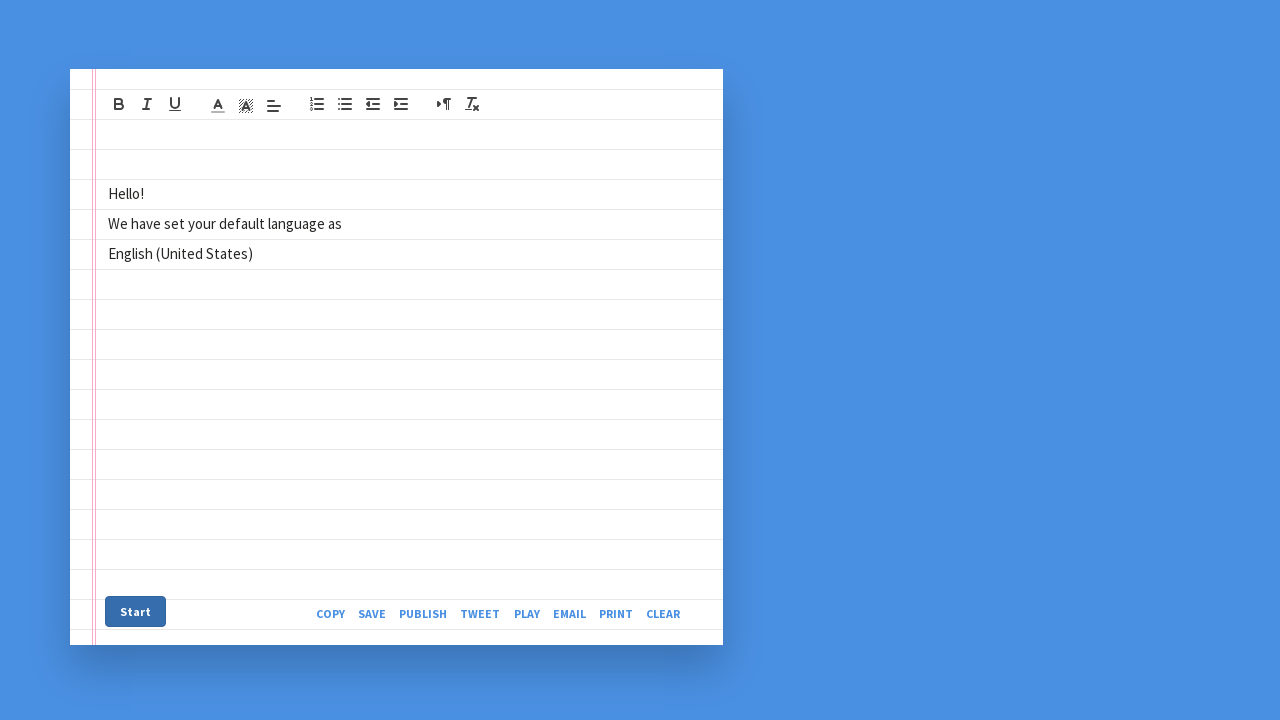

Text editor loaded and ready for speech input
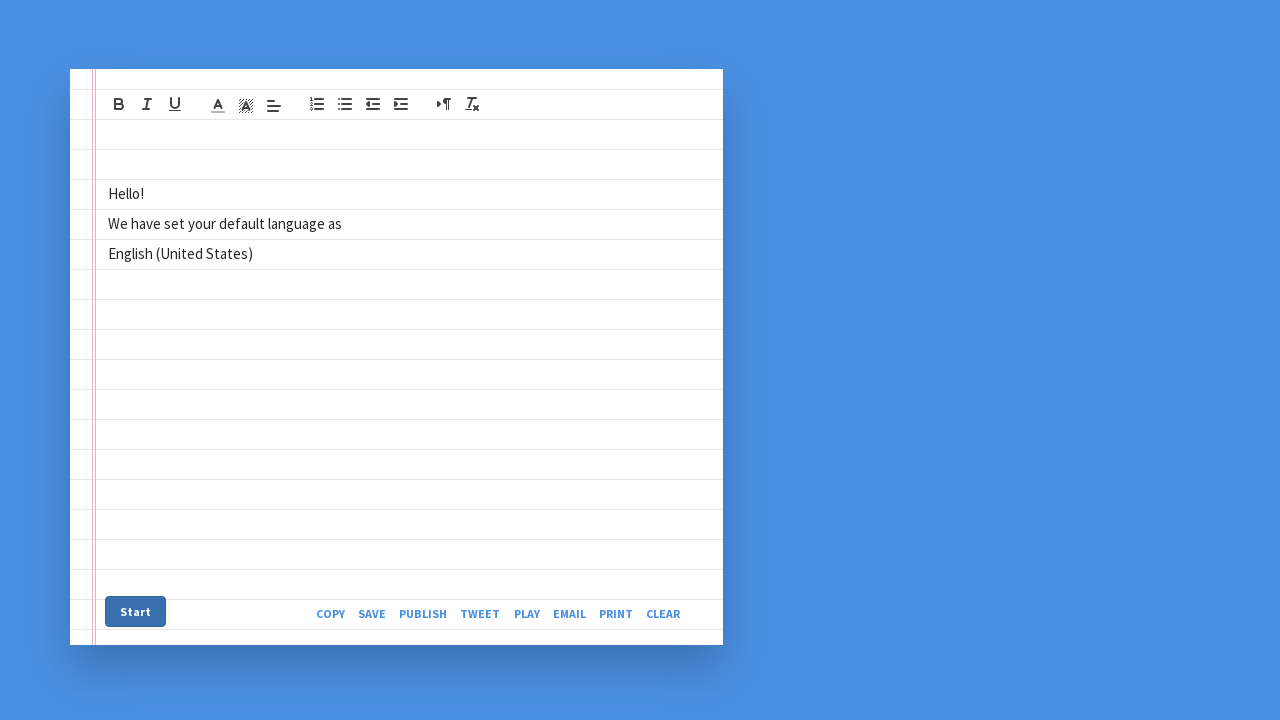

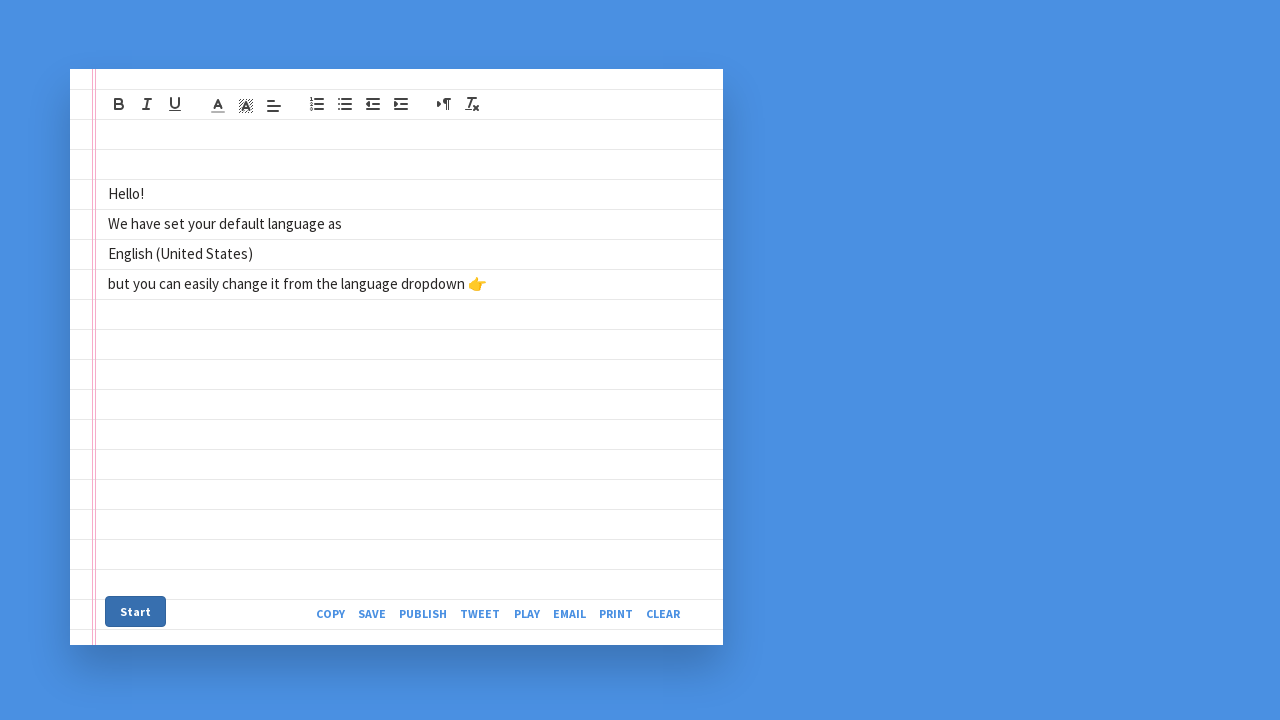